Tests table sorting using semantic class locators on the second table, clicking the dues column header to sort in ascending order.

Starting URL: http://the-internet.herokuapp.com/tables

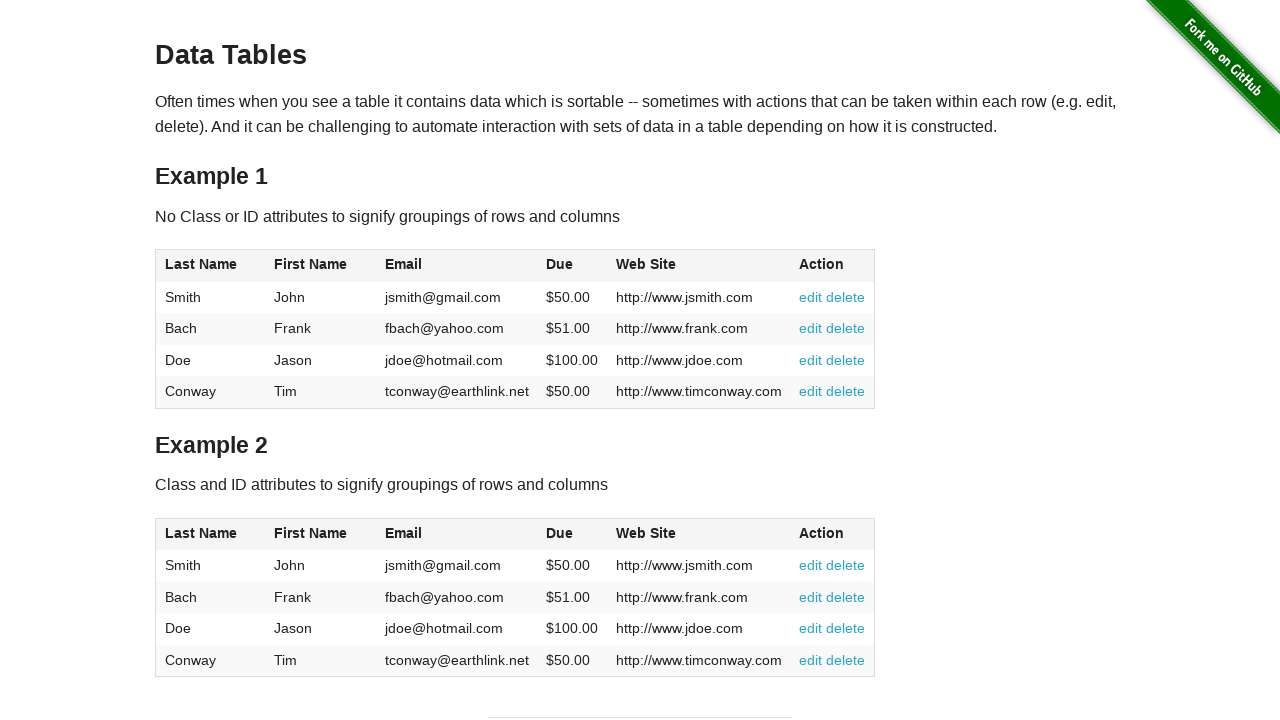

Clicked the Dues column header in the second table to sort at (560, 533) on #table2 thead .dues
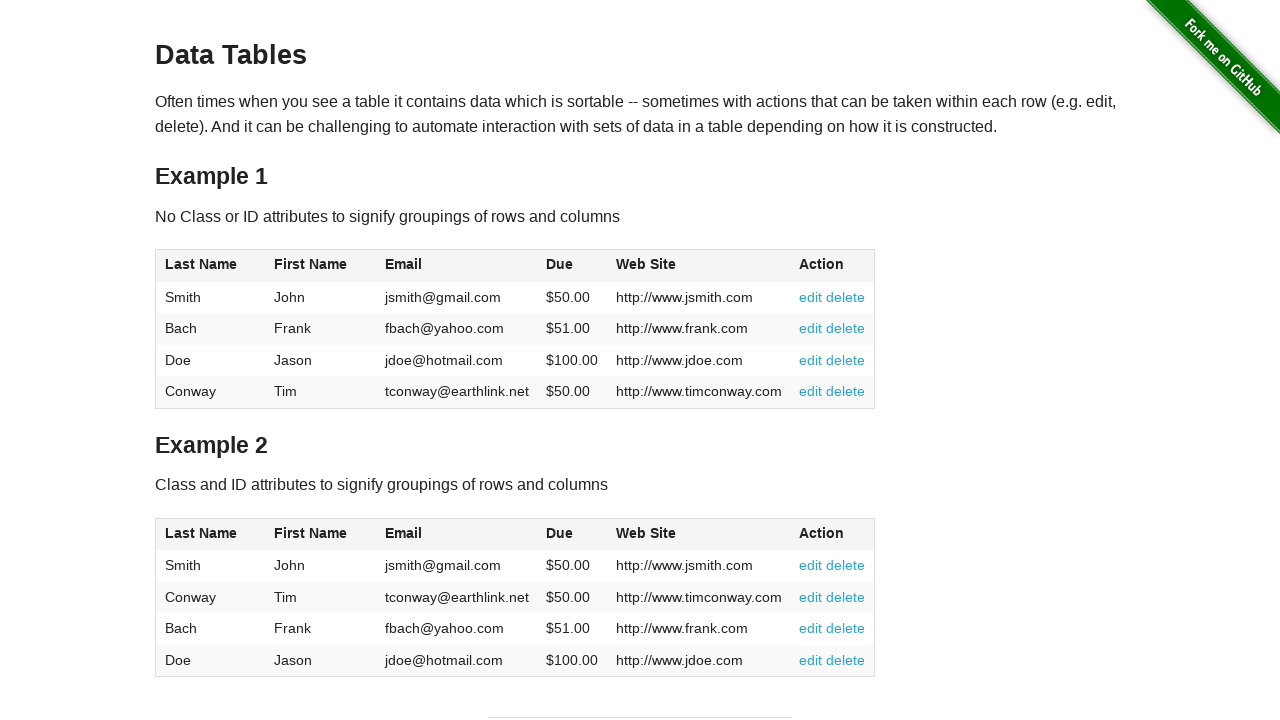

Dues column cells loaded after sorting in ascending order
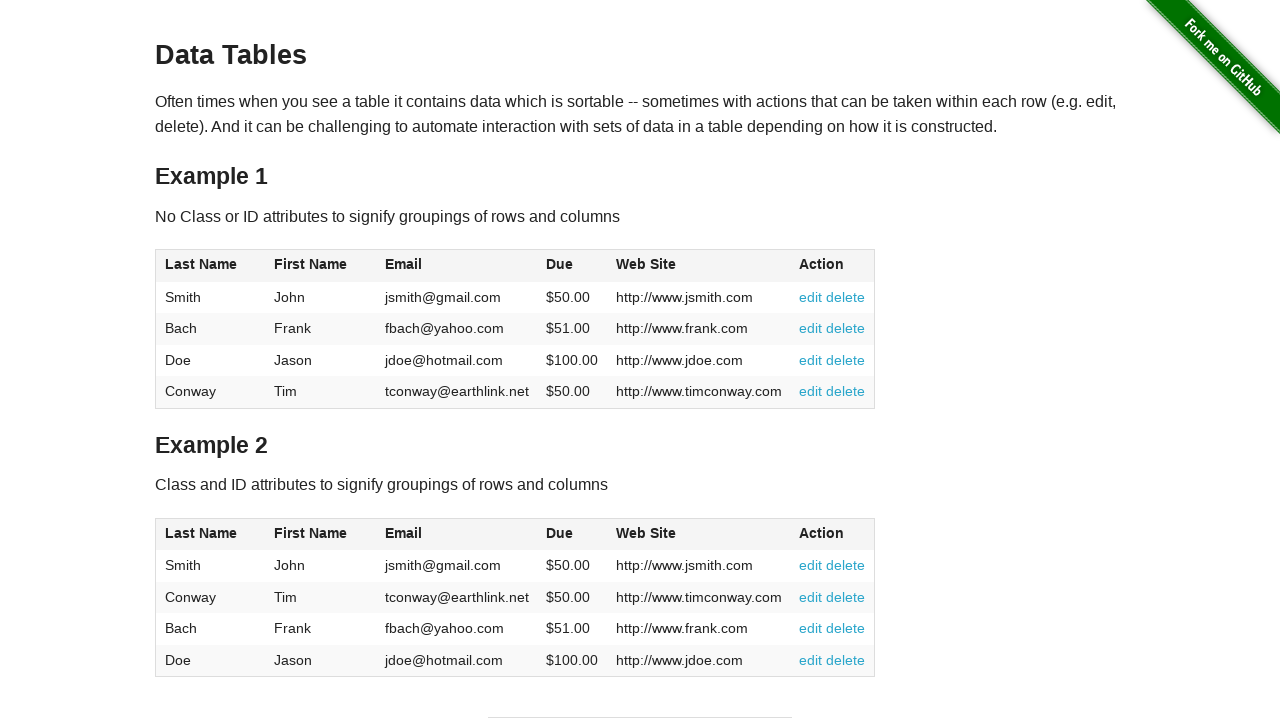

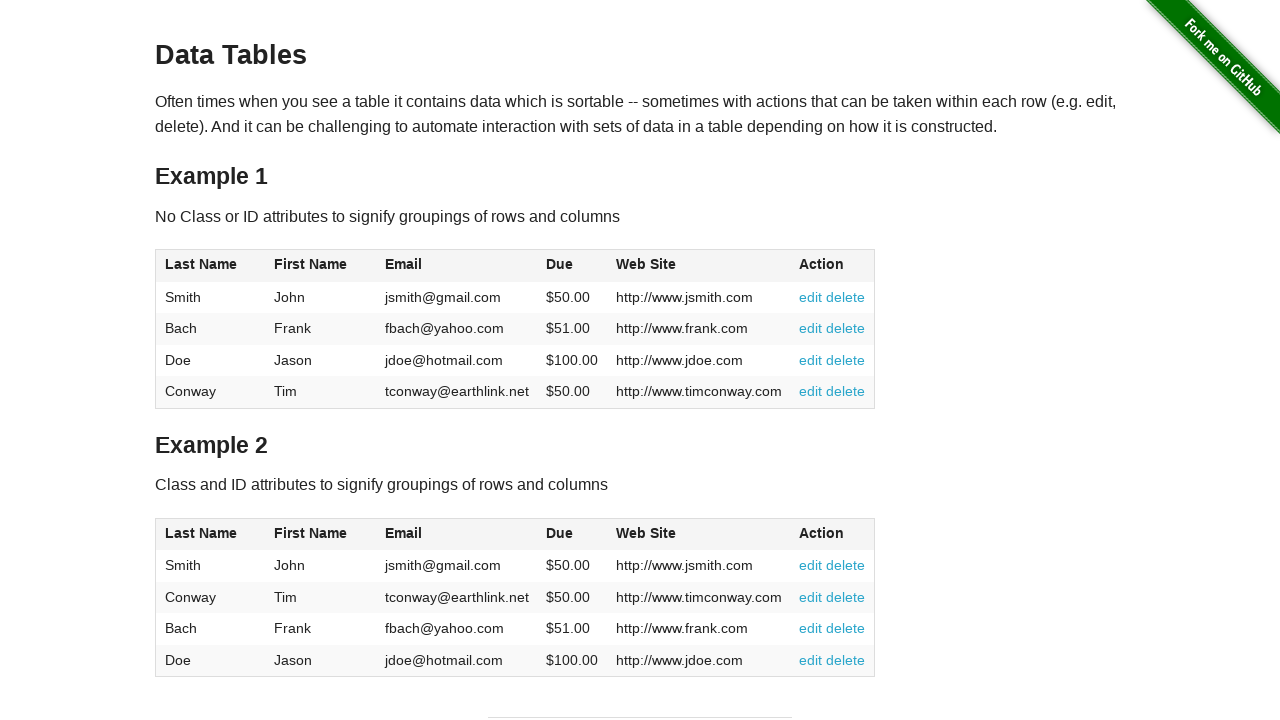